Tests accepting a JavaScript alert by clicking the first button and verifying the success message

Starting URL: https://the-internet.herokuapp.com/javascript_alerts

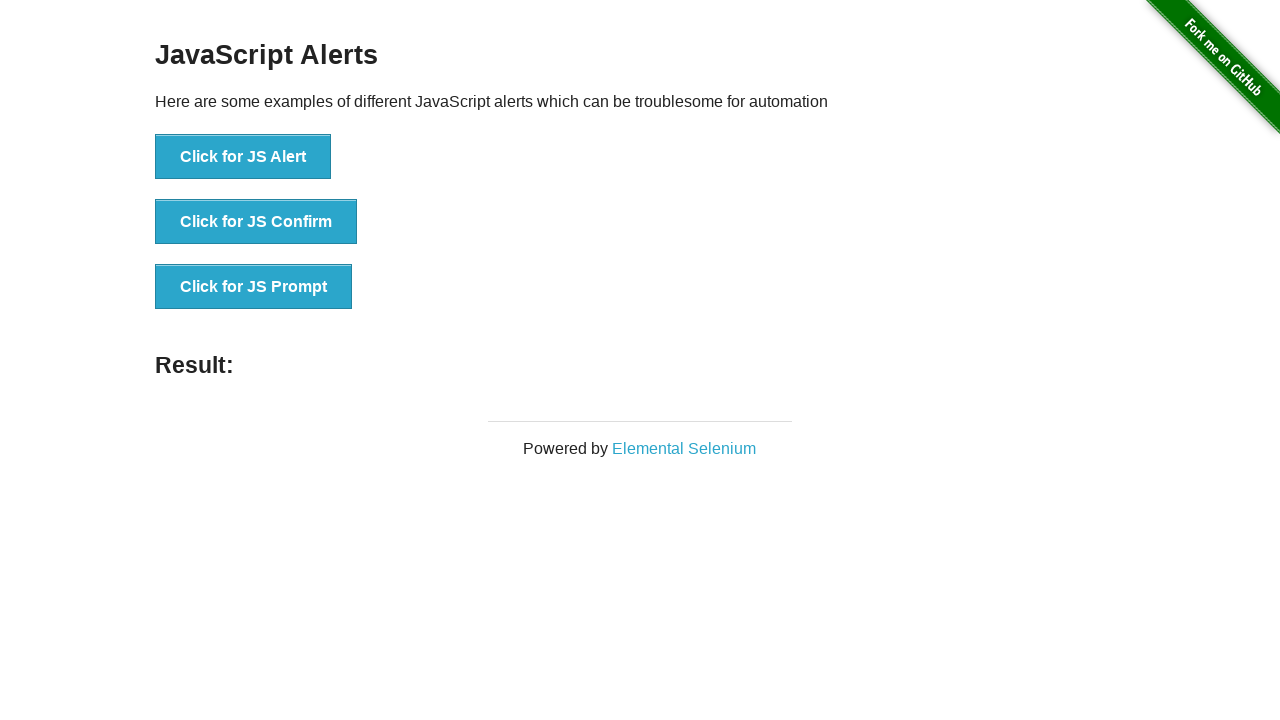

Clicked the 'Click for JS Alert' button to trigger JavaScript alert at (243, 157) on text='Click for JS Alert'
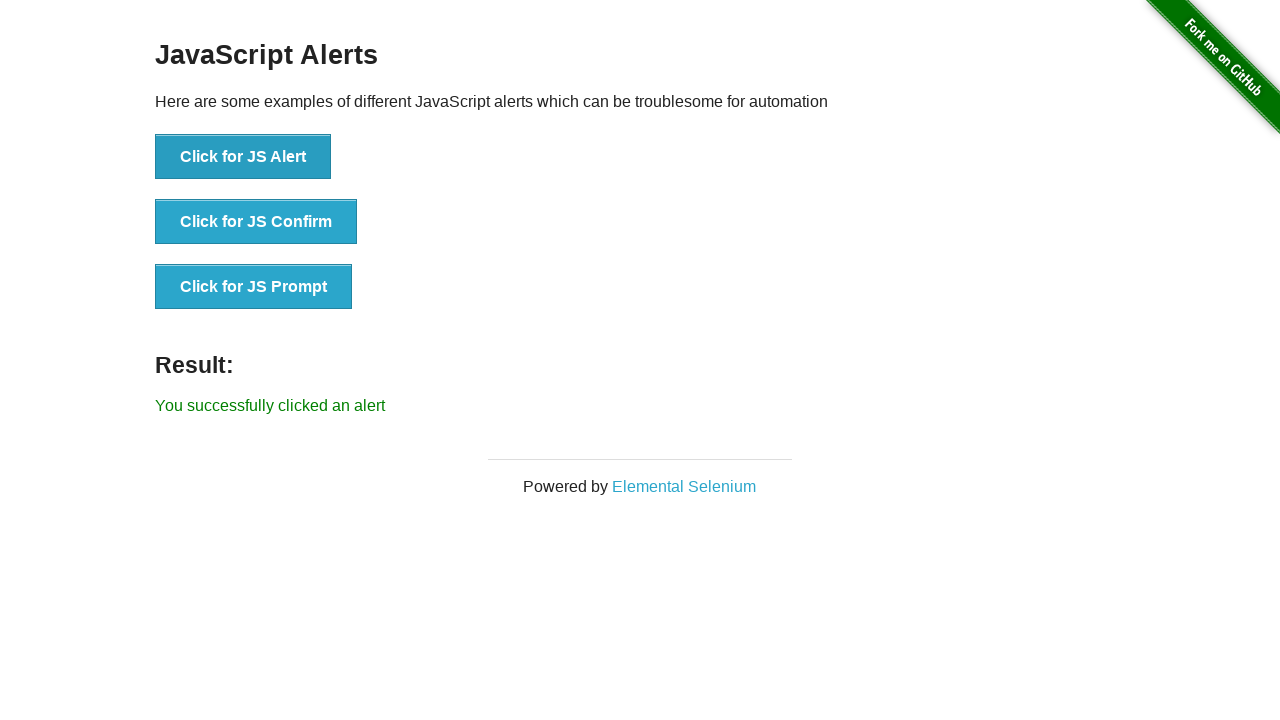

Set up dialog handler to accept the alert
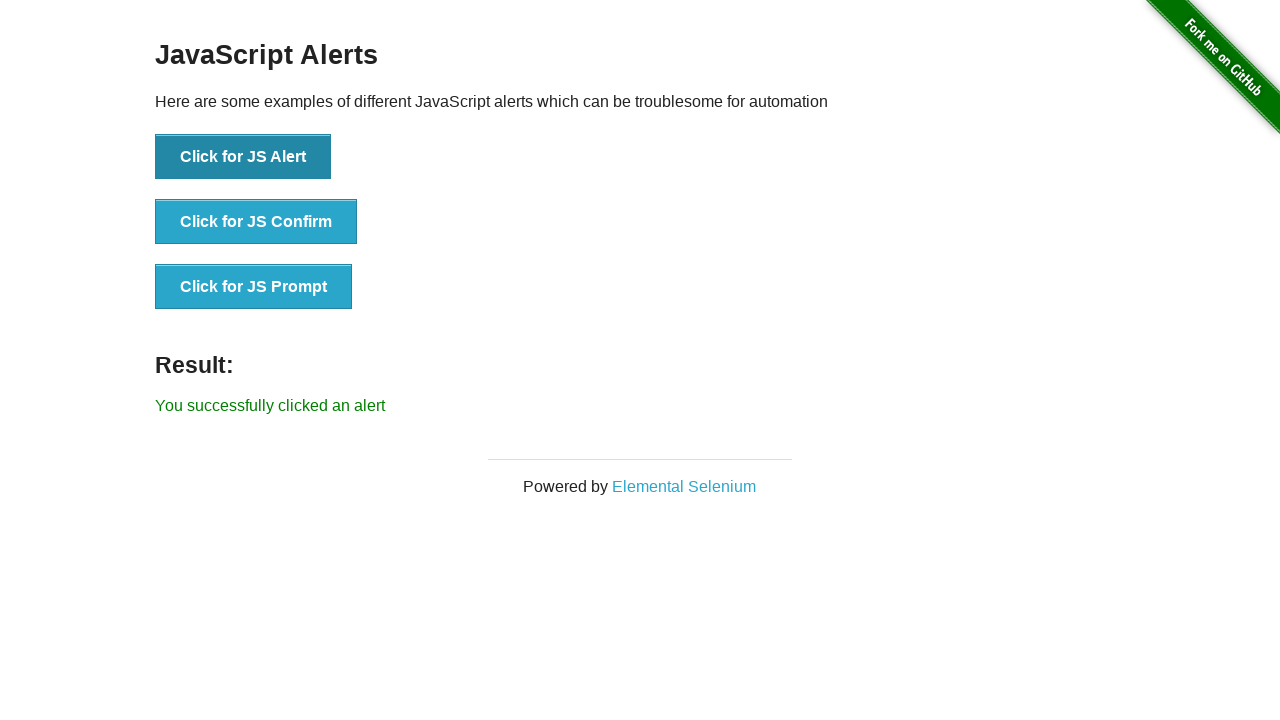

Retrieved success message text from result element
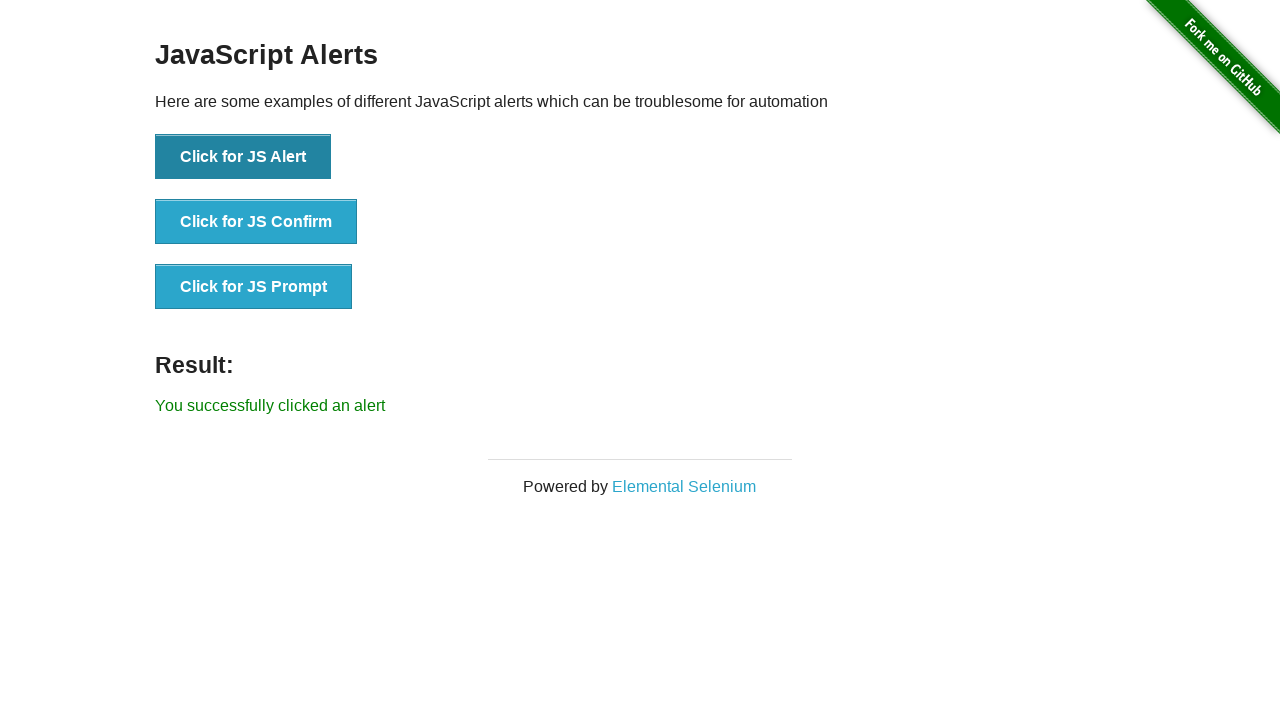

Verified success message: 'You successfully clicked an alert'
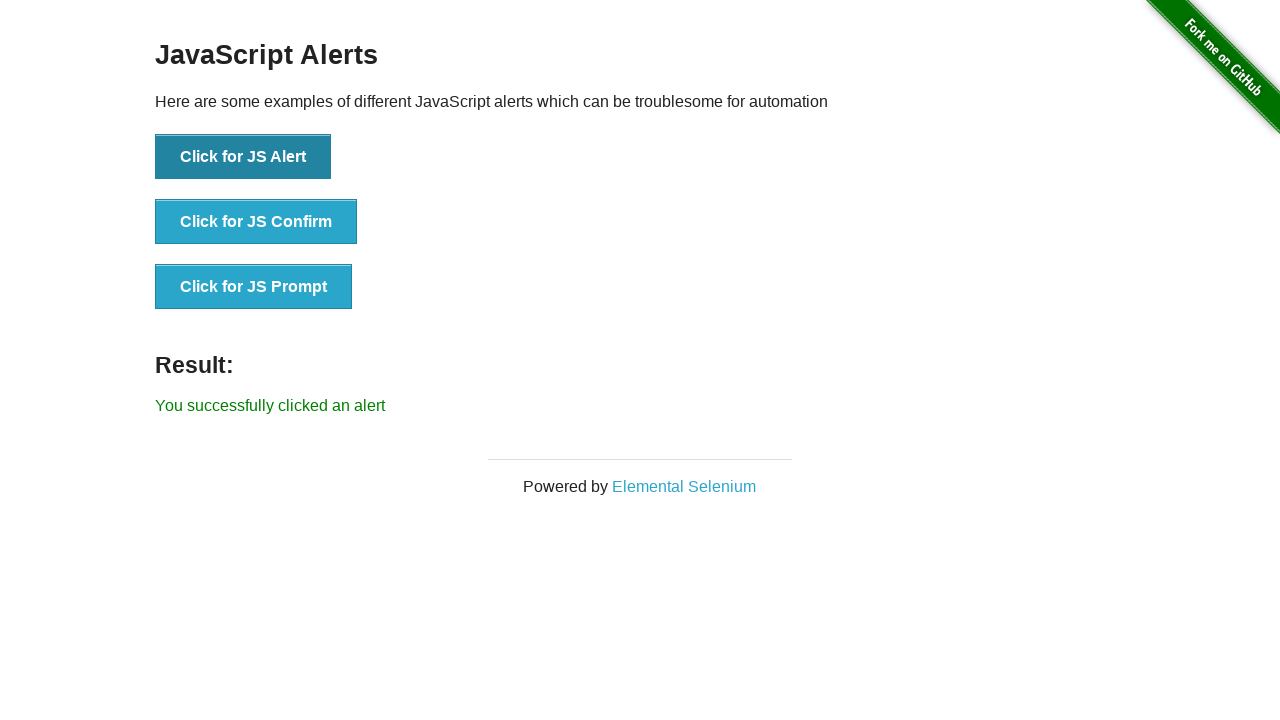

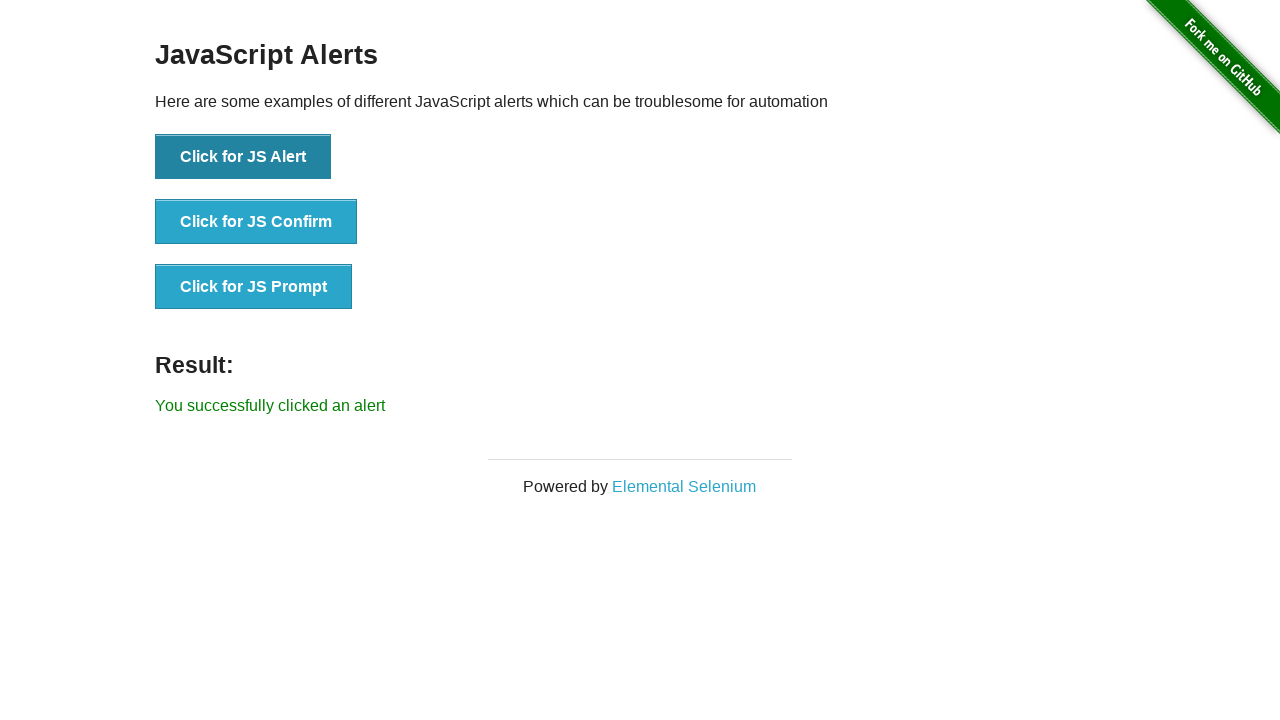